Tests the Add/Remove Elements functionality by clicking the "Add Element" button 10 times and verifying that delete buttons are added with each click

Starting URL: https://the-internet.herokuapp.com/add_remove_elements/

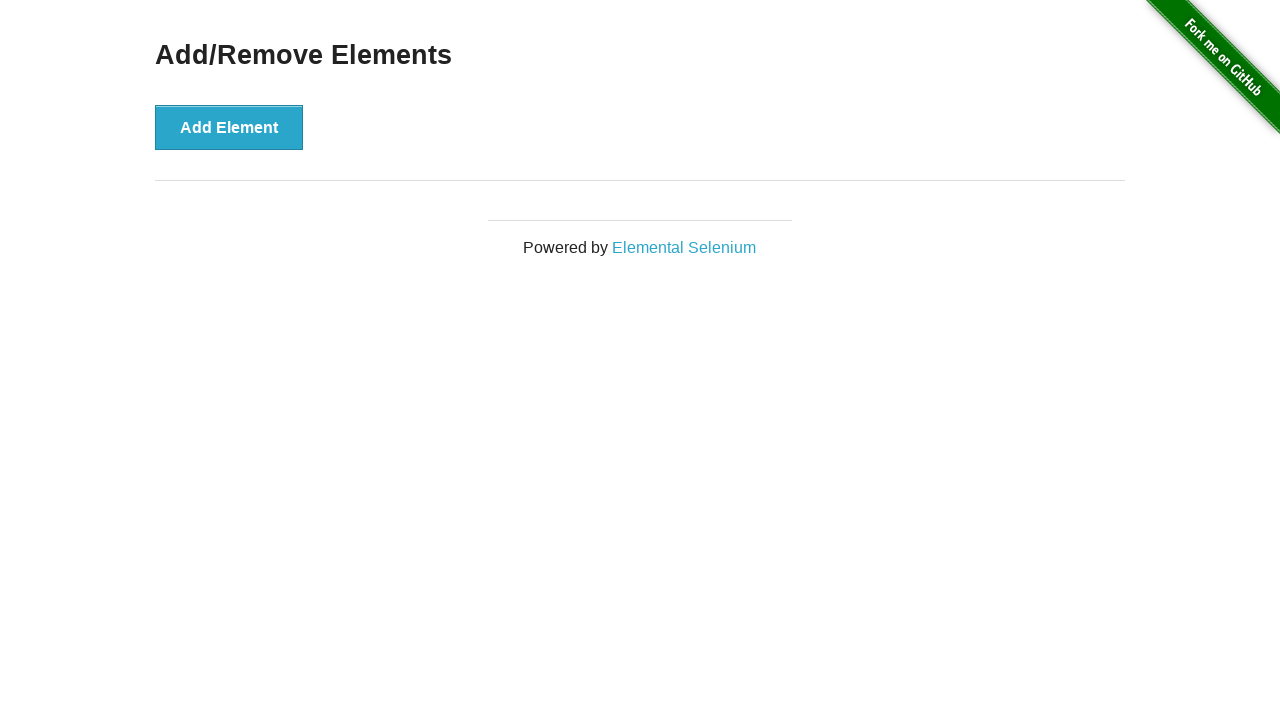

Located the Add Element button
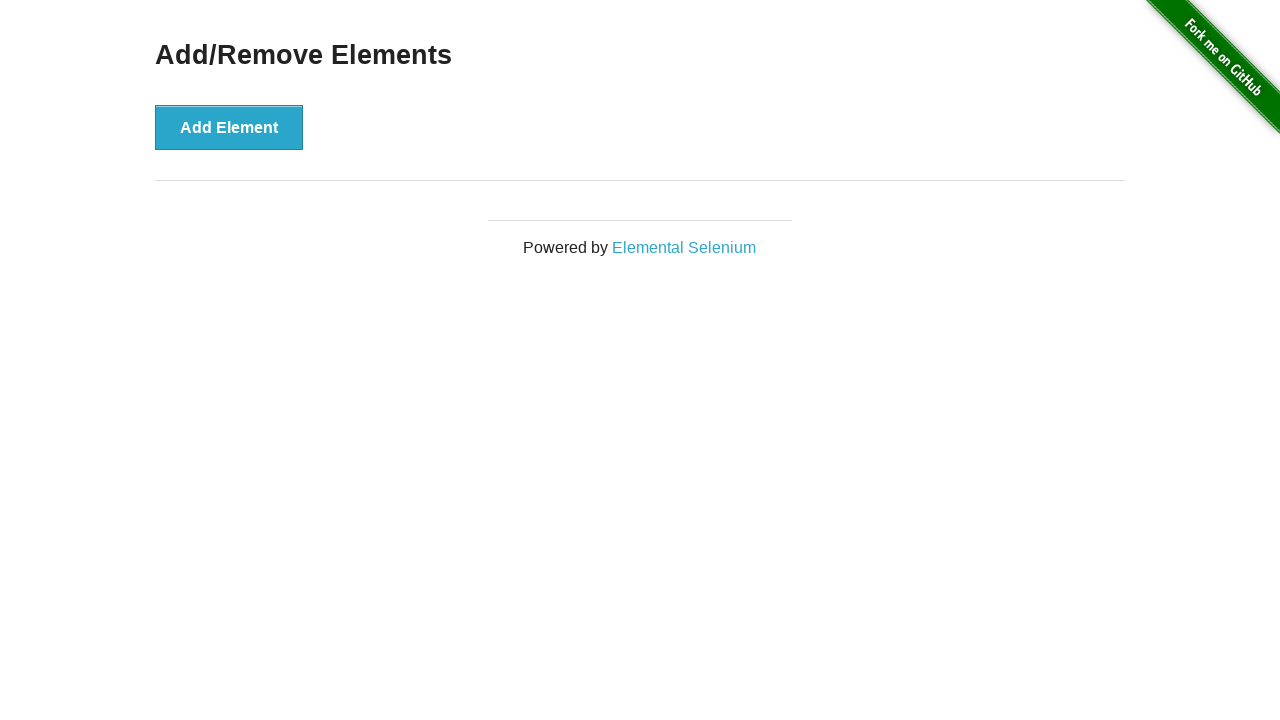

Clicked Add Element button (iteration 1/10) at (229, 127) on button[onclick='addElement()']
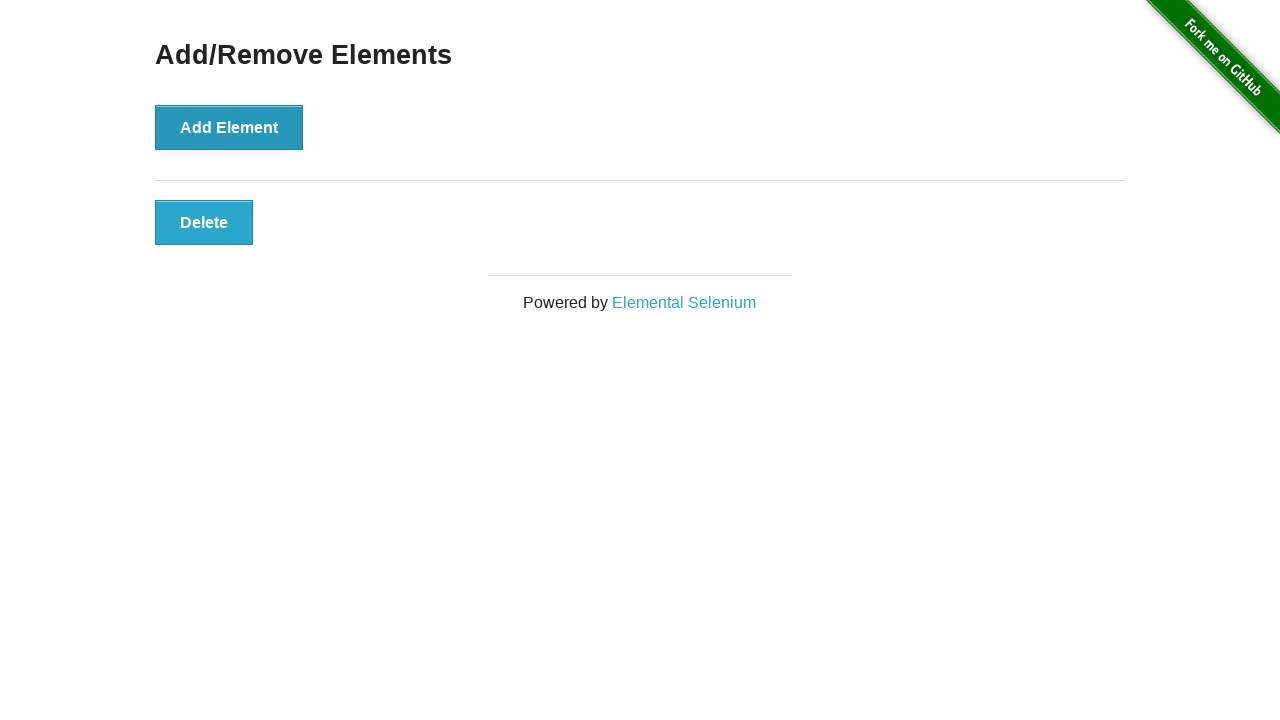

Delete button appeared after adding element (iteration 1/10)
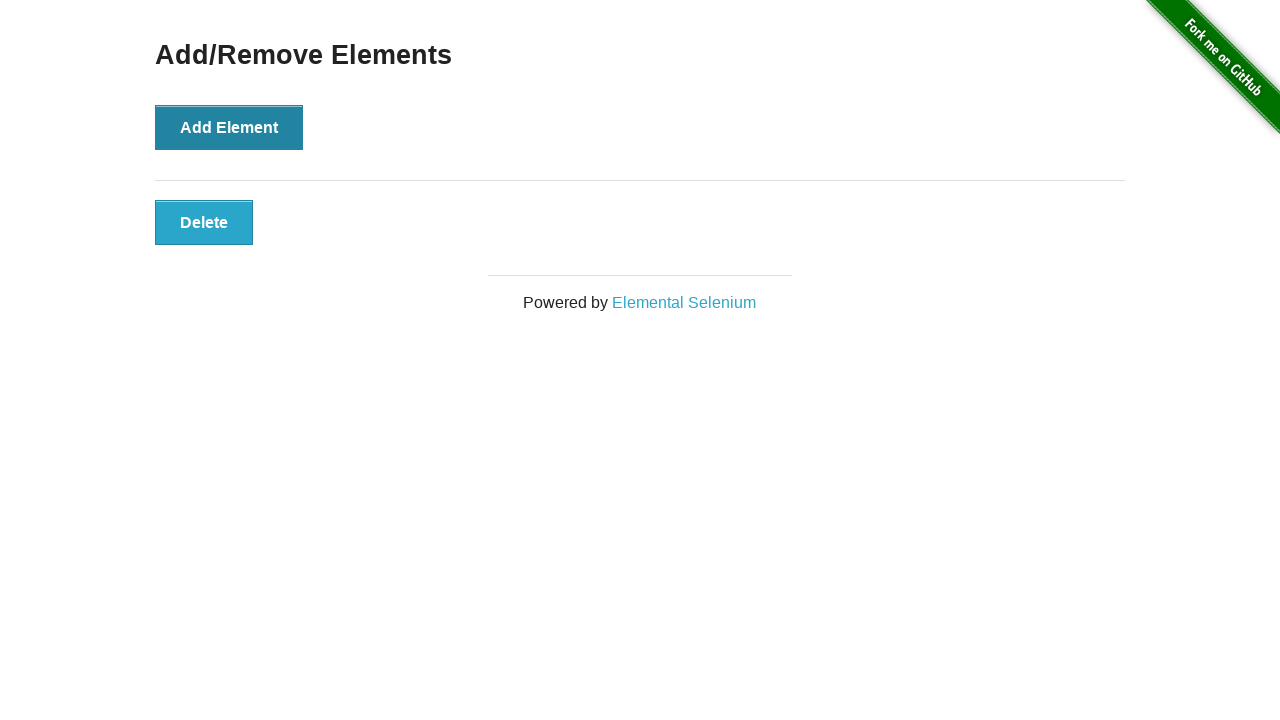

Clicked Add Element button (iteration 2/10) at (229, 127) on button[onclick='addElement()']
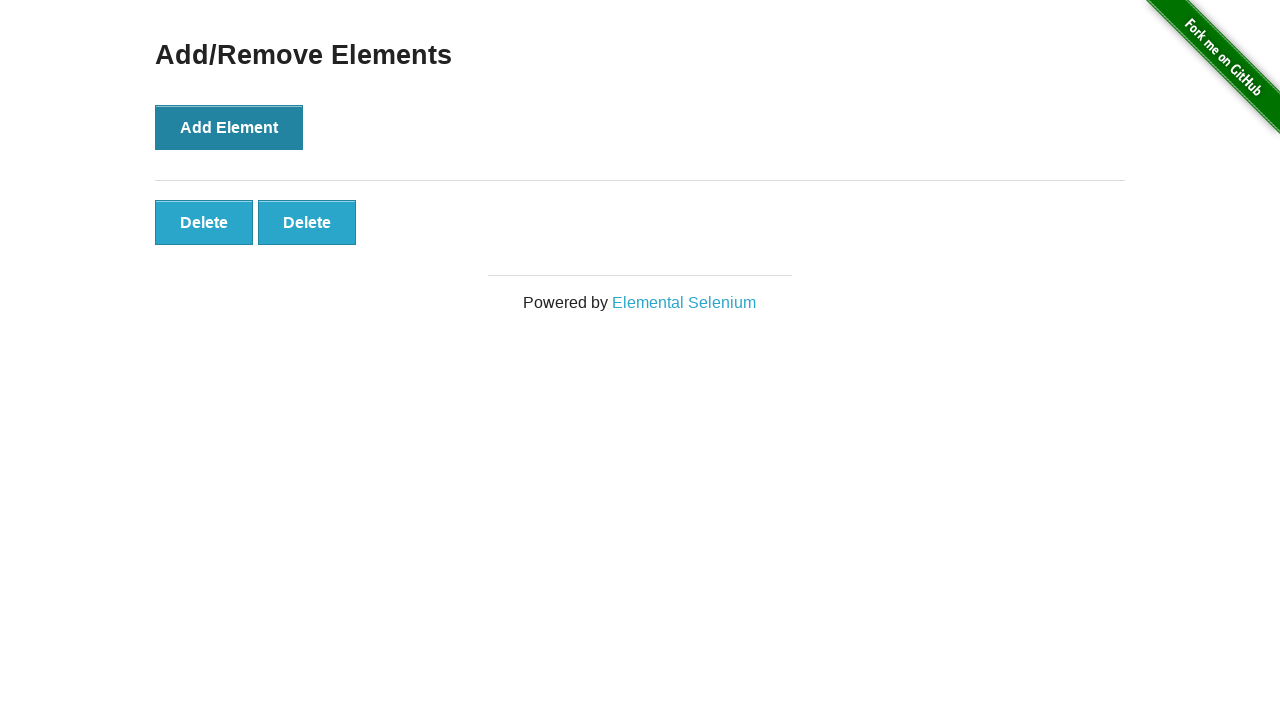

Delete button appeared after adding element (iteration 2/10)
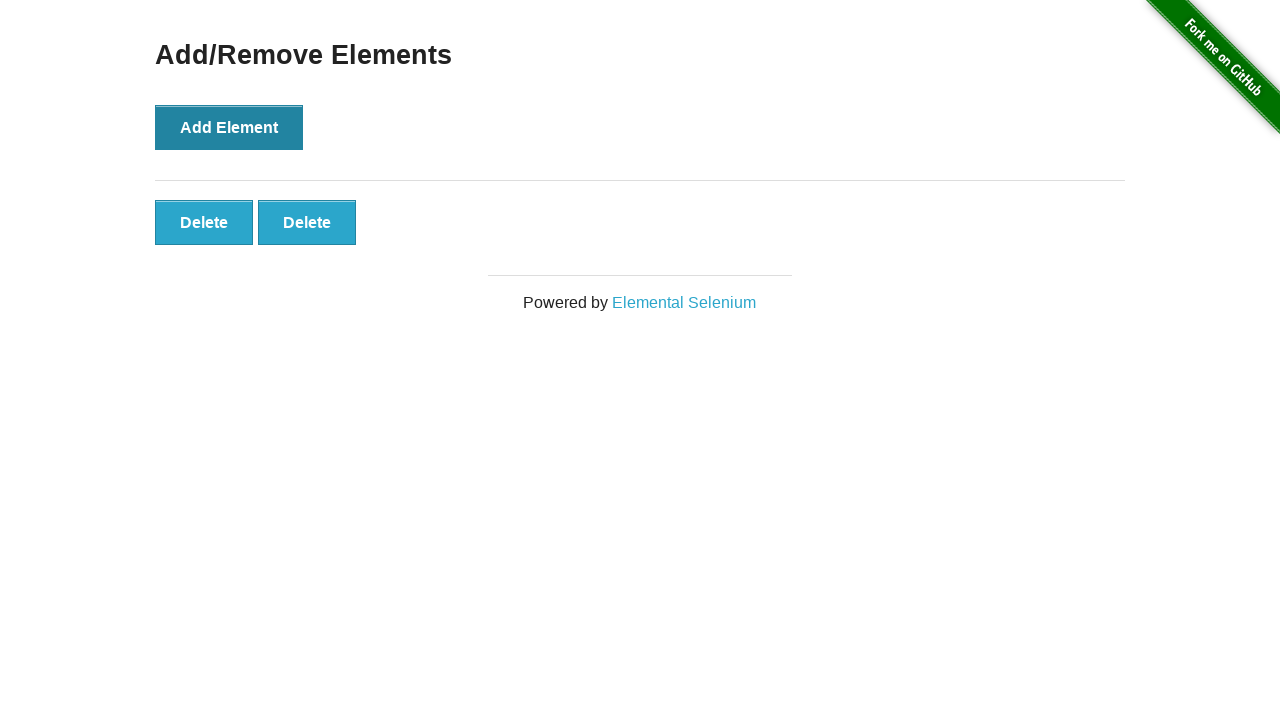

Clicked Add Element button (iteration 3/10) at (229, 127) on button[onclick='addElement()']
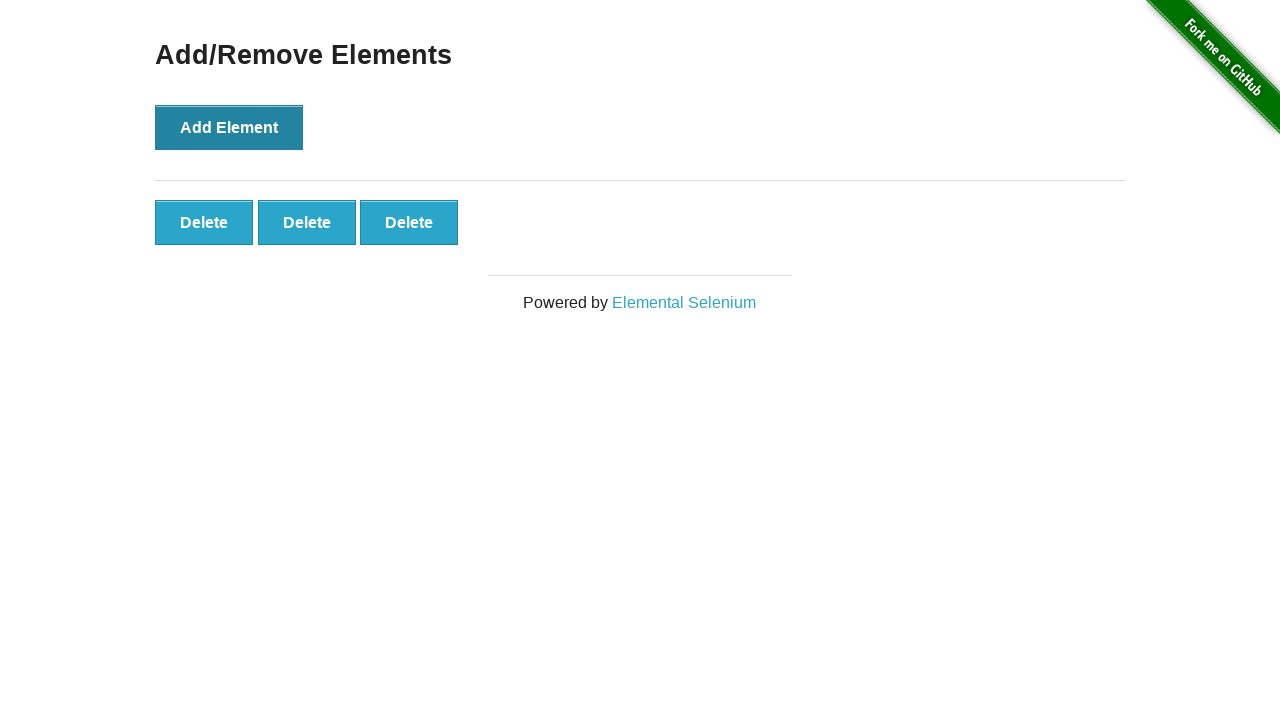

Delete button appeared after adding element (iteration 3/10)
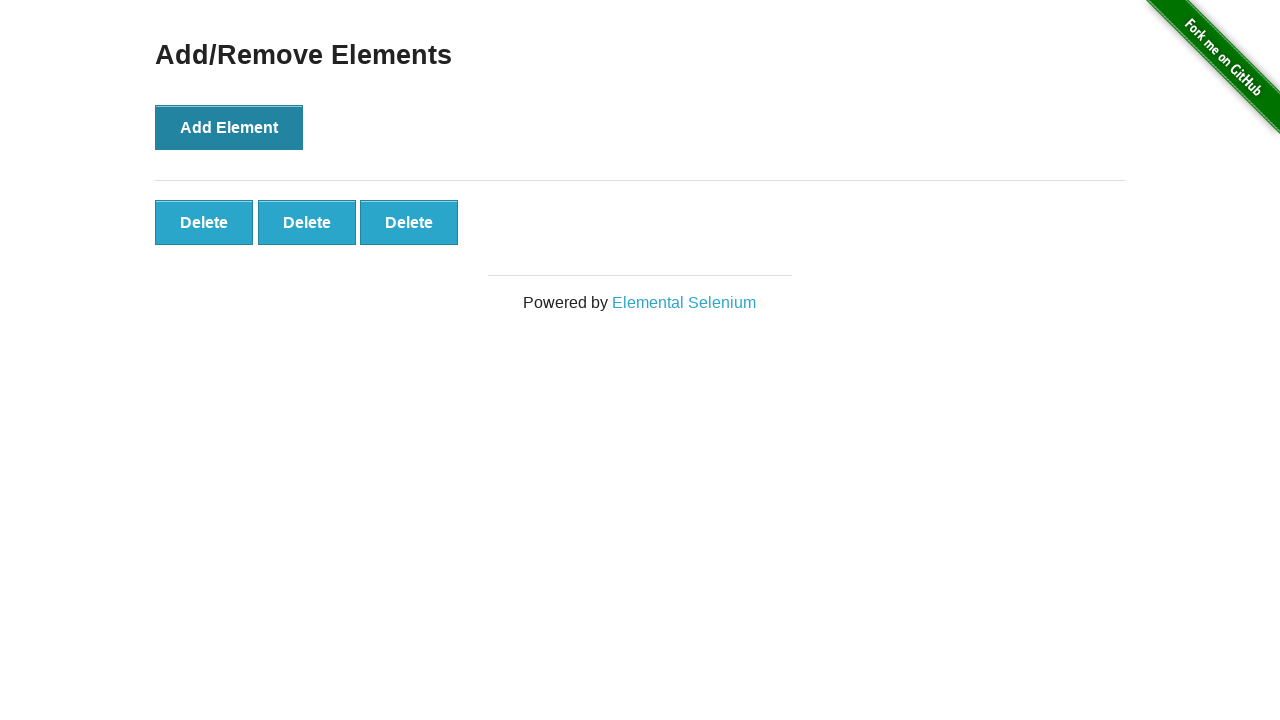

Clicked Add Element button (iteration 4/10) at (229, 127) on button[onclick='addElement()']
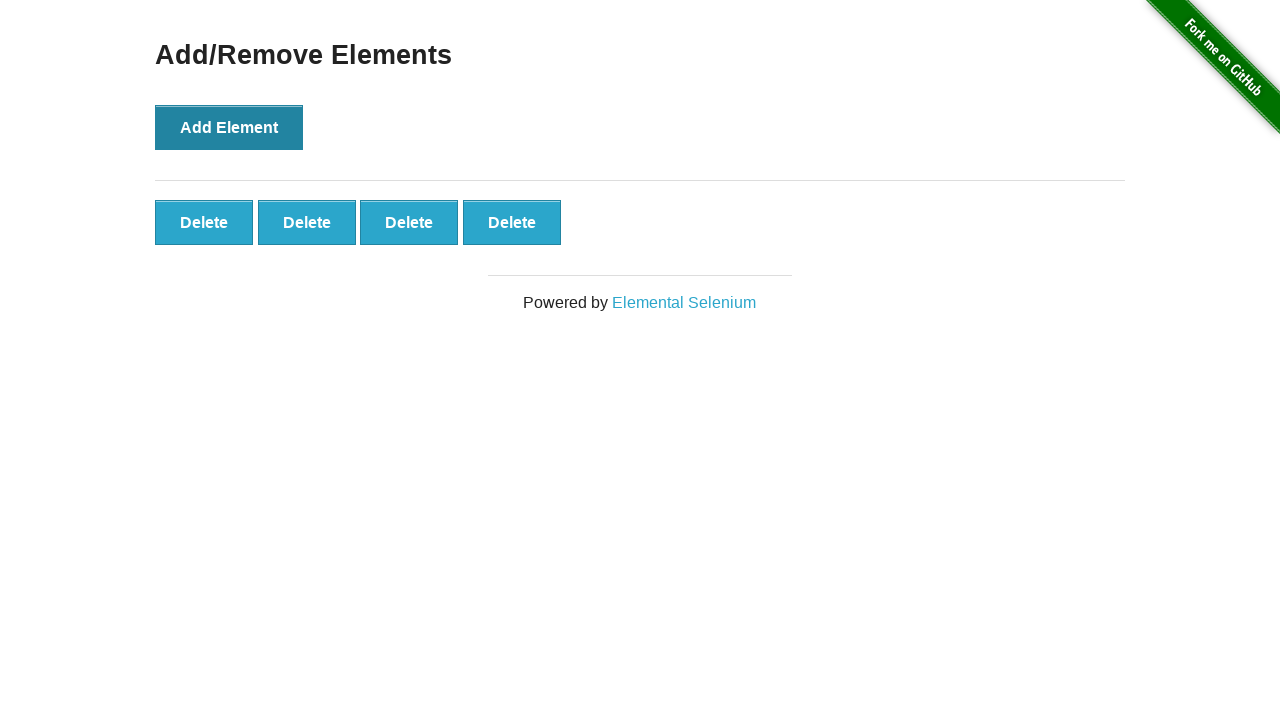

Delete button appeared after adding element (iteration 4/10)
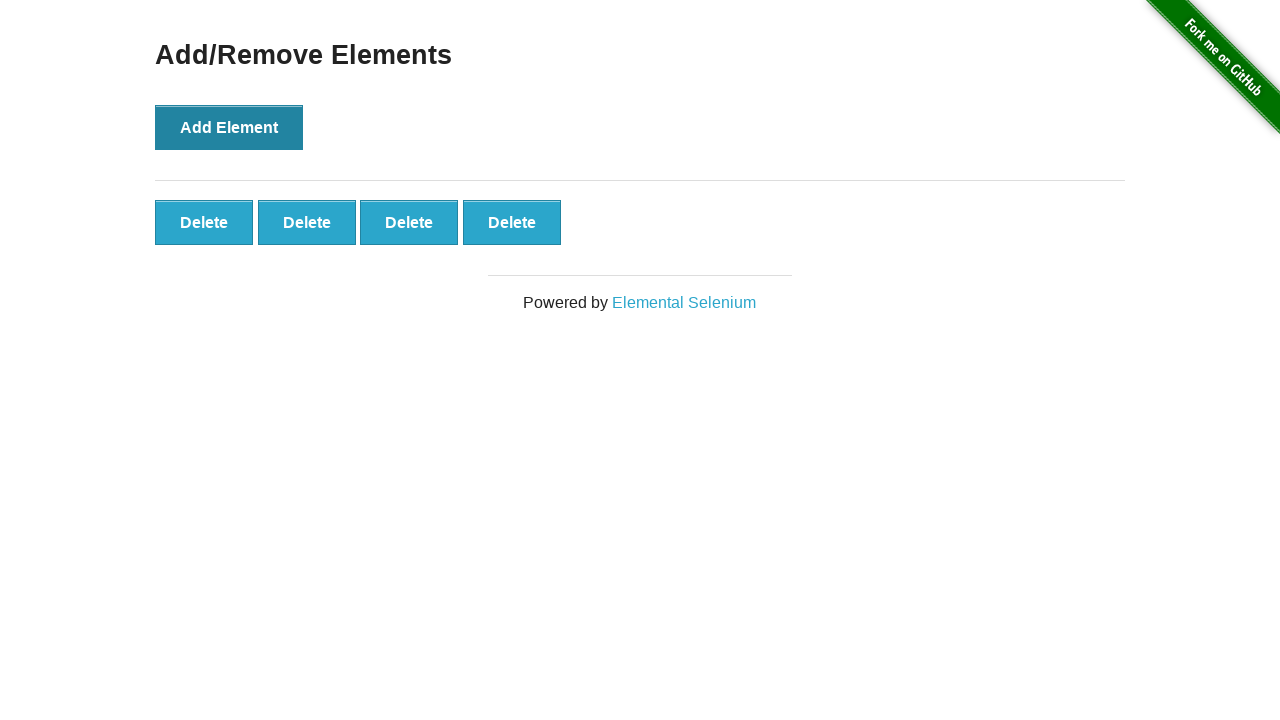

Clicked Add Element button (iteration 5/10) at (229, 127) on button[onclick='addElement()']
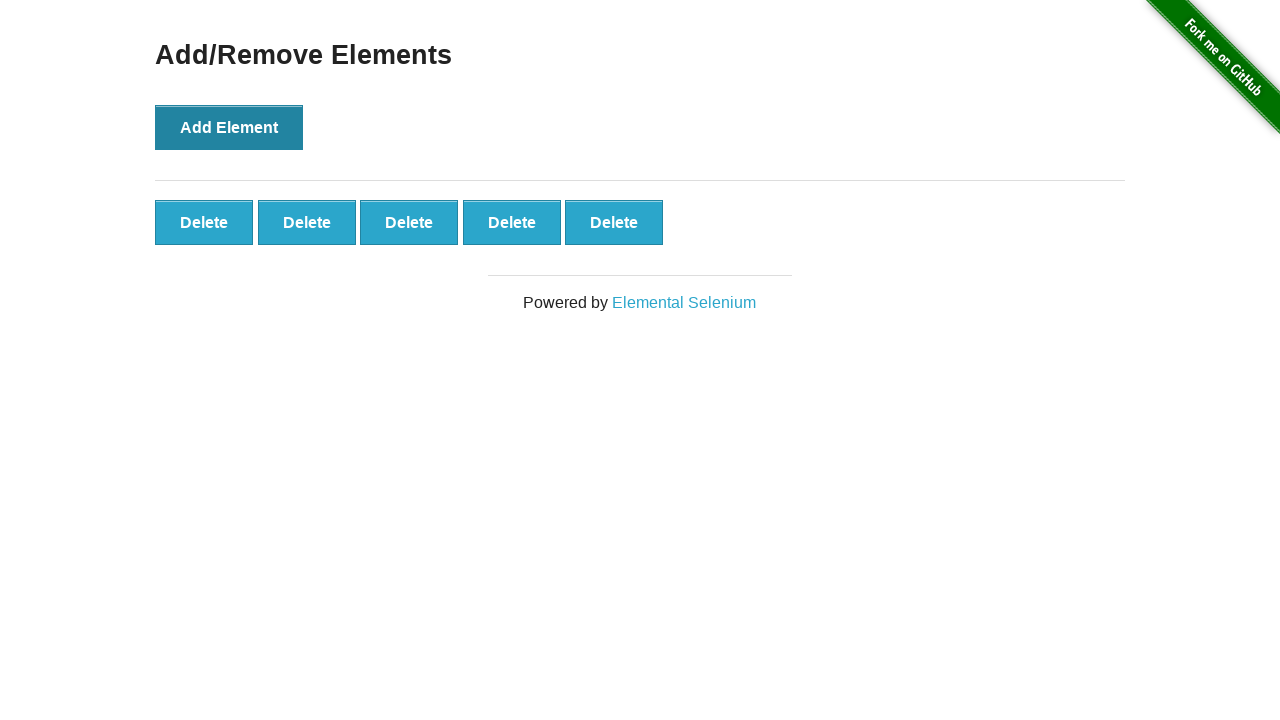

Delete button appeared after adding element (iteration 5/10)
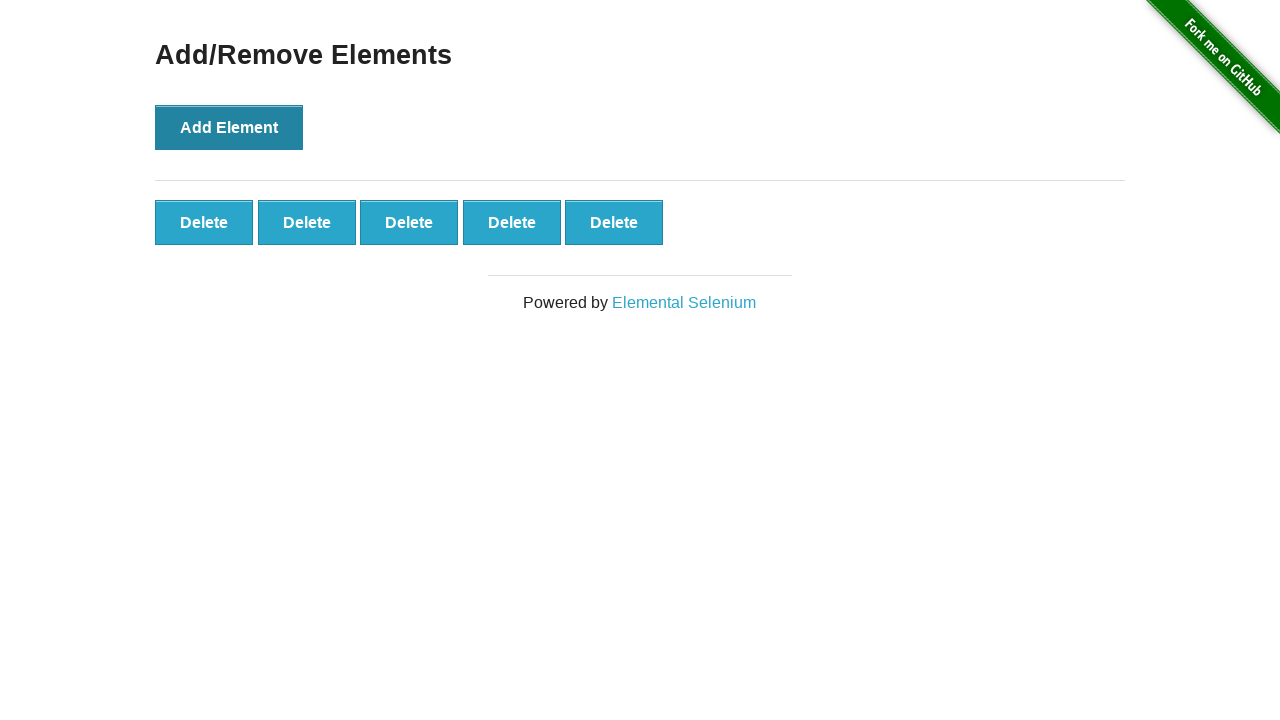

Clicked Add Element button (iteration 6/10) at (229, 127) on button[onclick='addElement()']
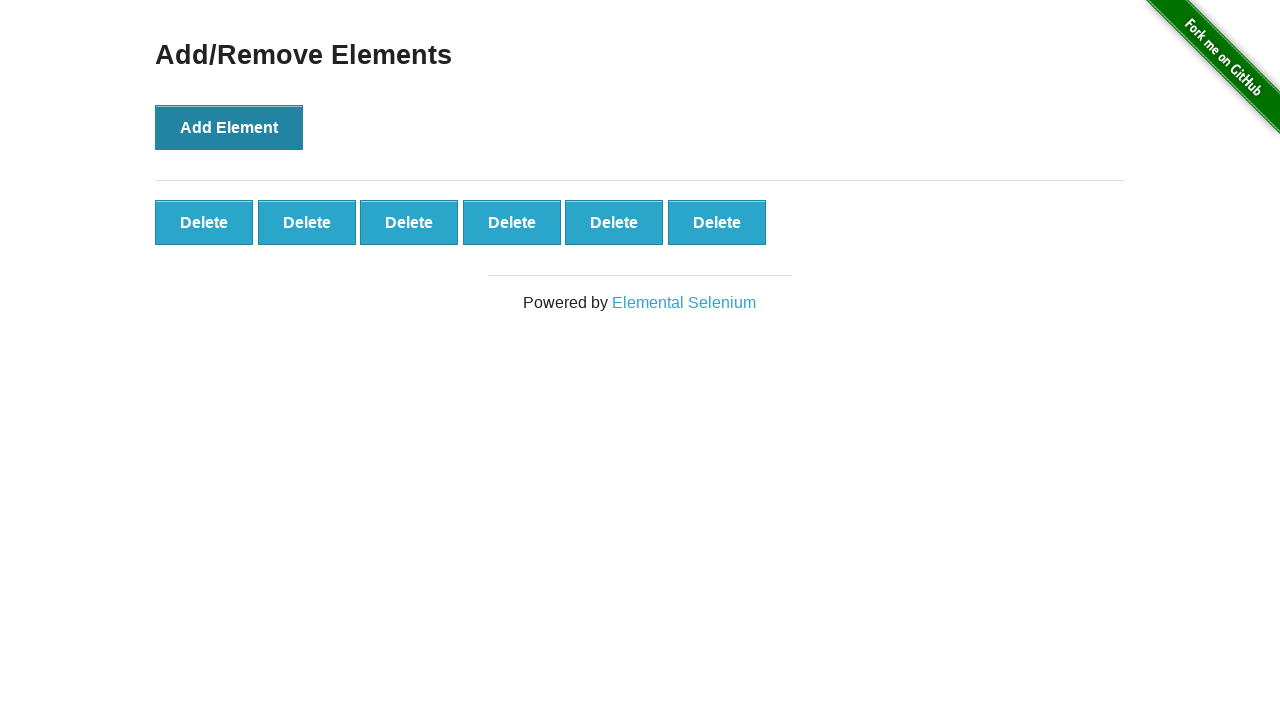

Delete button appeared after adding element (iteration 6/10)
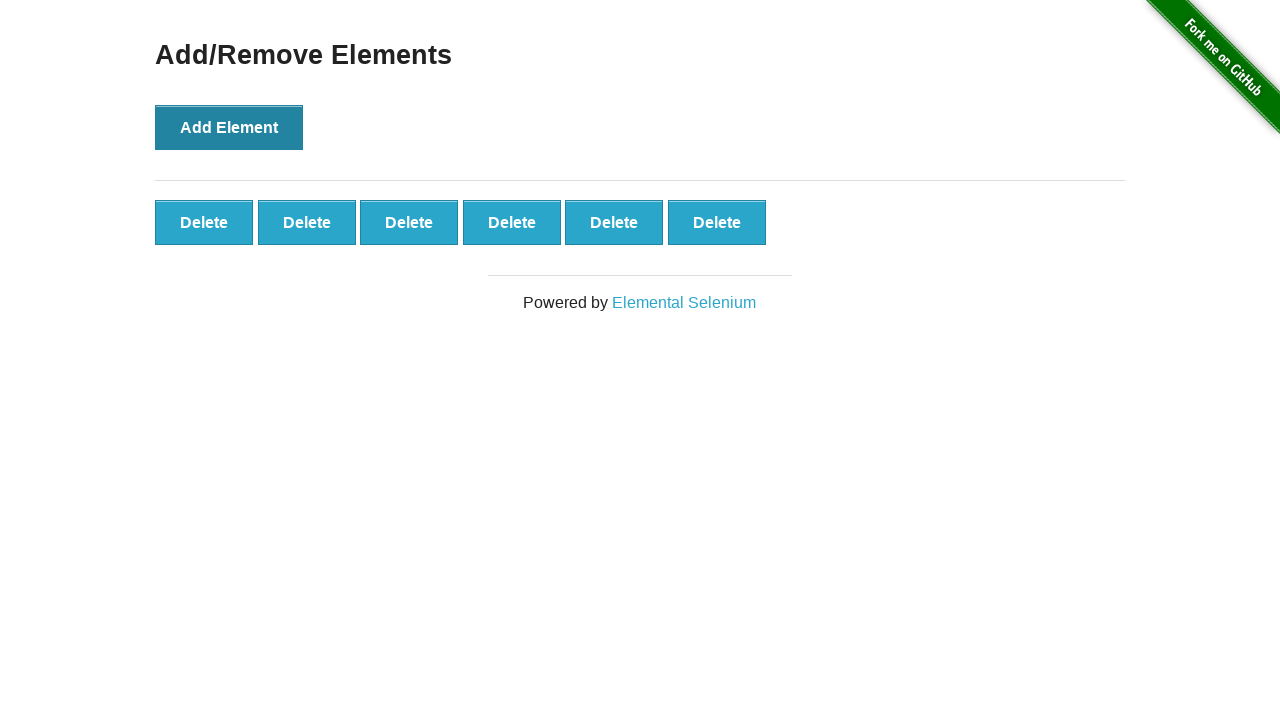

Clicked Add Element button (iteration 7/10) at (229, 127) on button[onclick='addElement()']
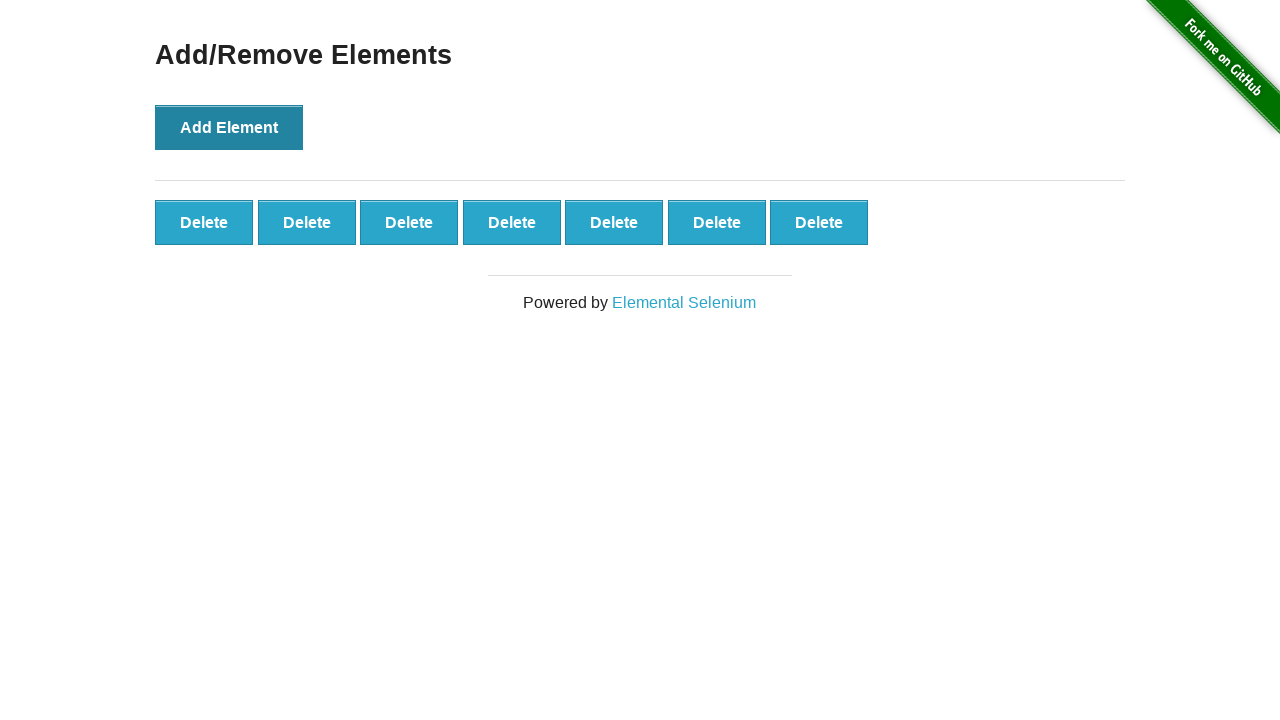

Delete button appeared after adding element (iteration 7/10)
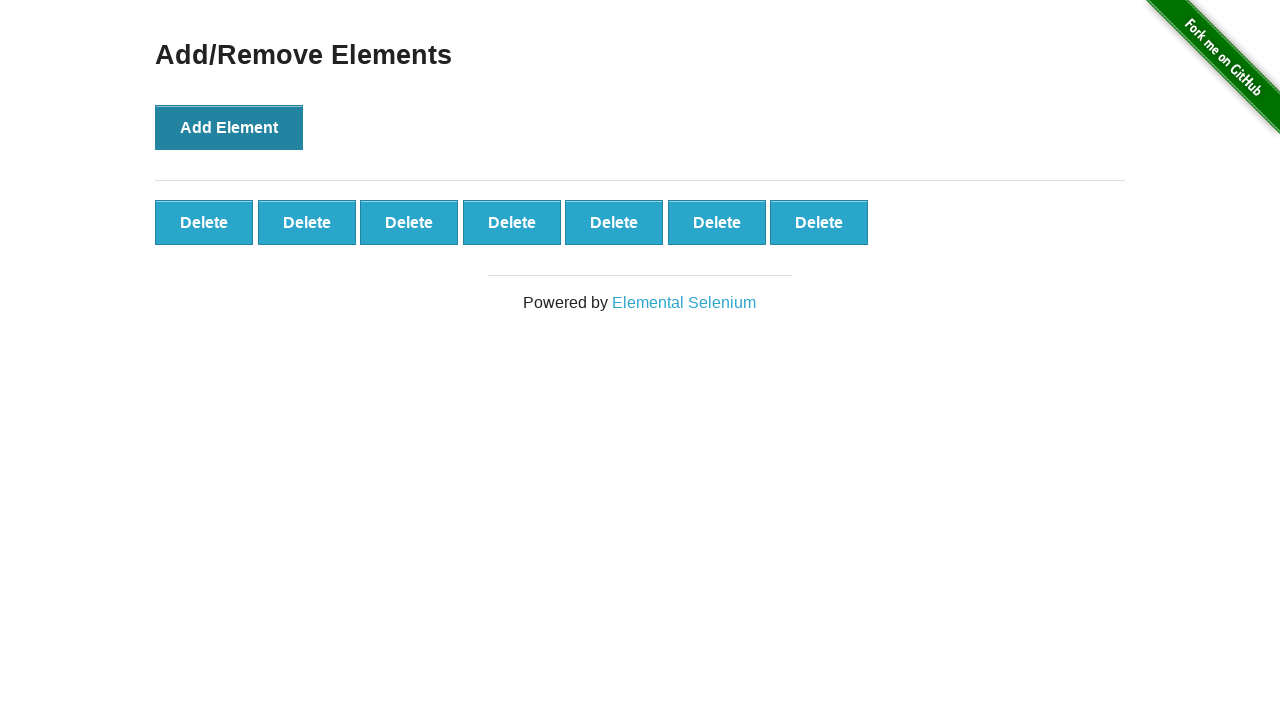

Clicked Add Element button (iteration 8/10) at (229, 127) on button[onclick='addElement()']
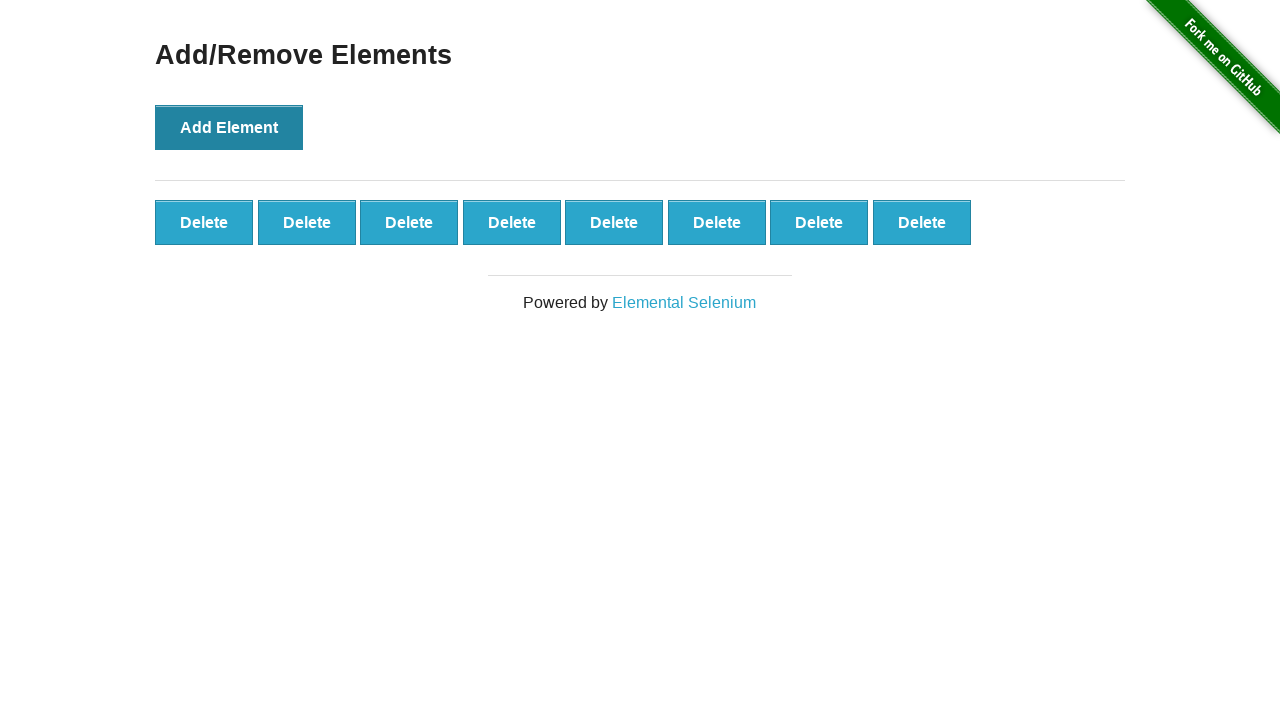

Delete button appeared after adding element (iteration 8/10)
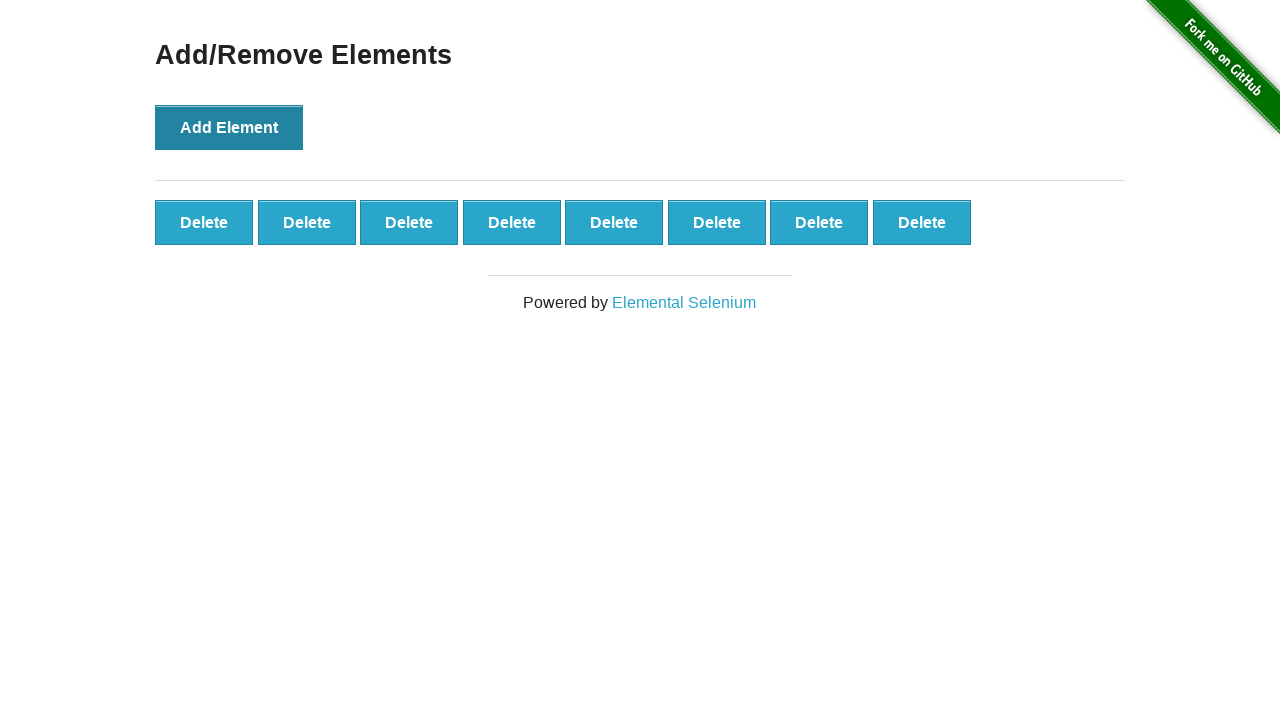

Clicked Add Element button (iteration 9/10) at (229, 127) on button[onclick='addElement()']
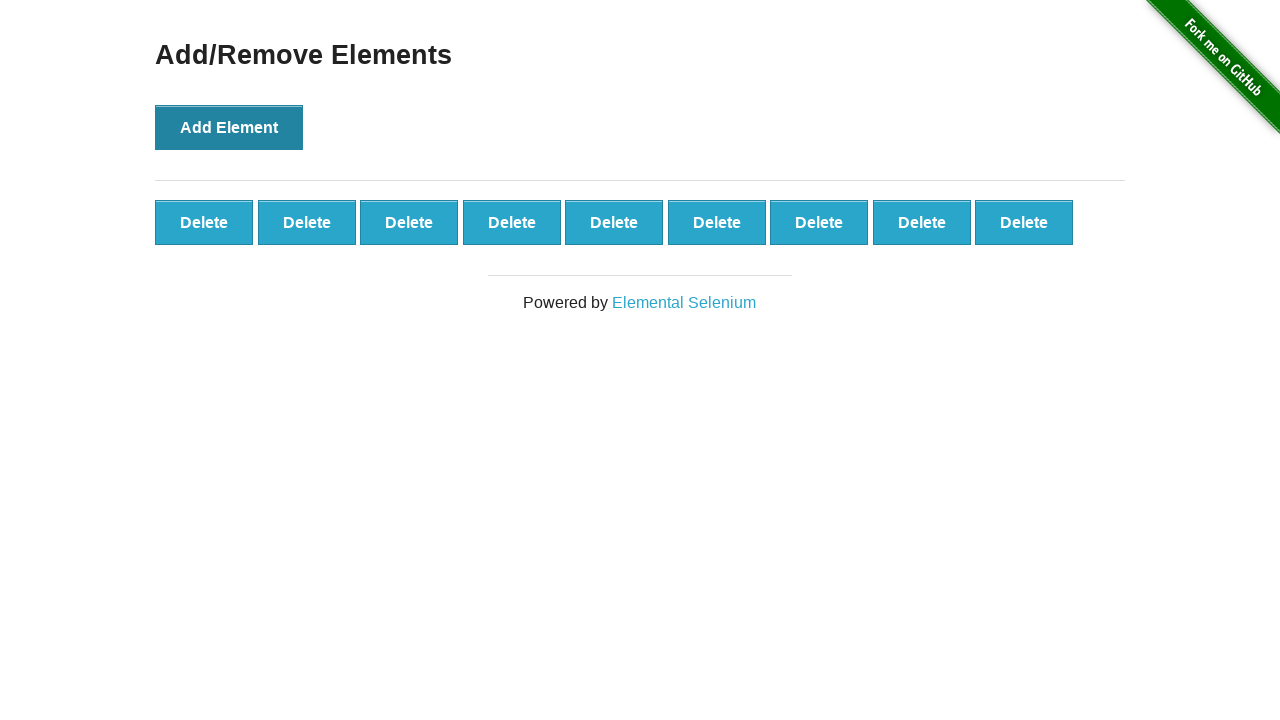

Delete button appeared after adding element (iteration 9/10)
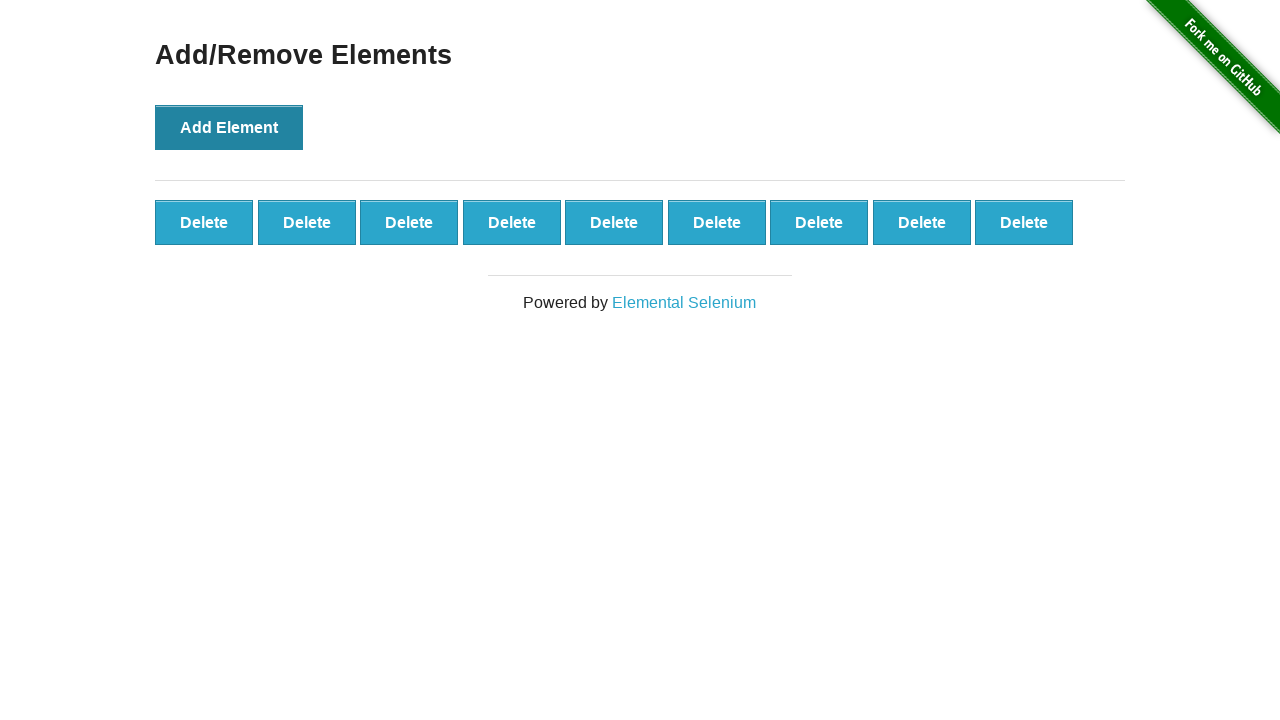

Clicked Add Element button (iteration 10/10) at (229, 127) on button[onclick='addElement()']
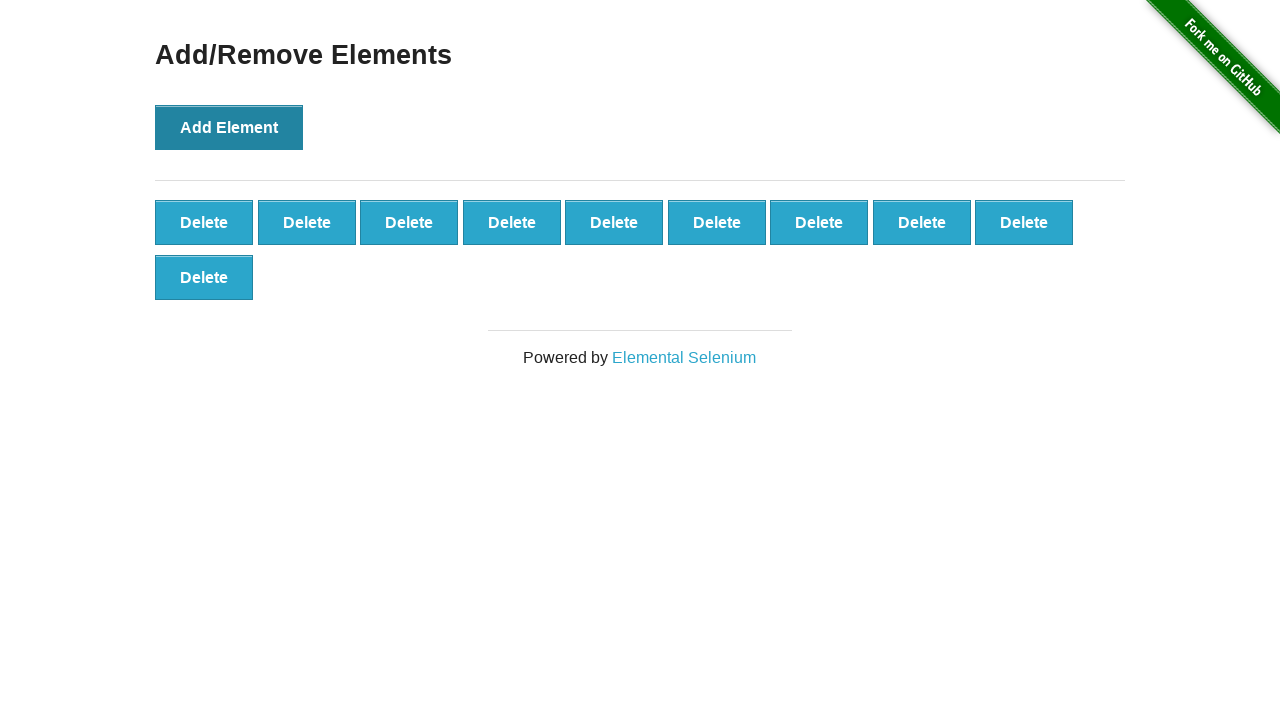

Delete button appeared after adding element (iteration 10/10)
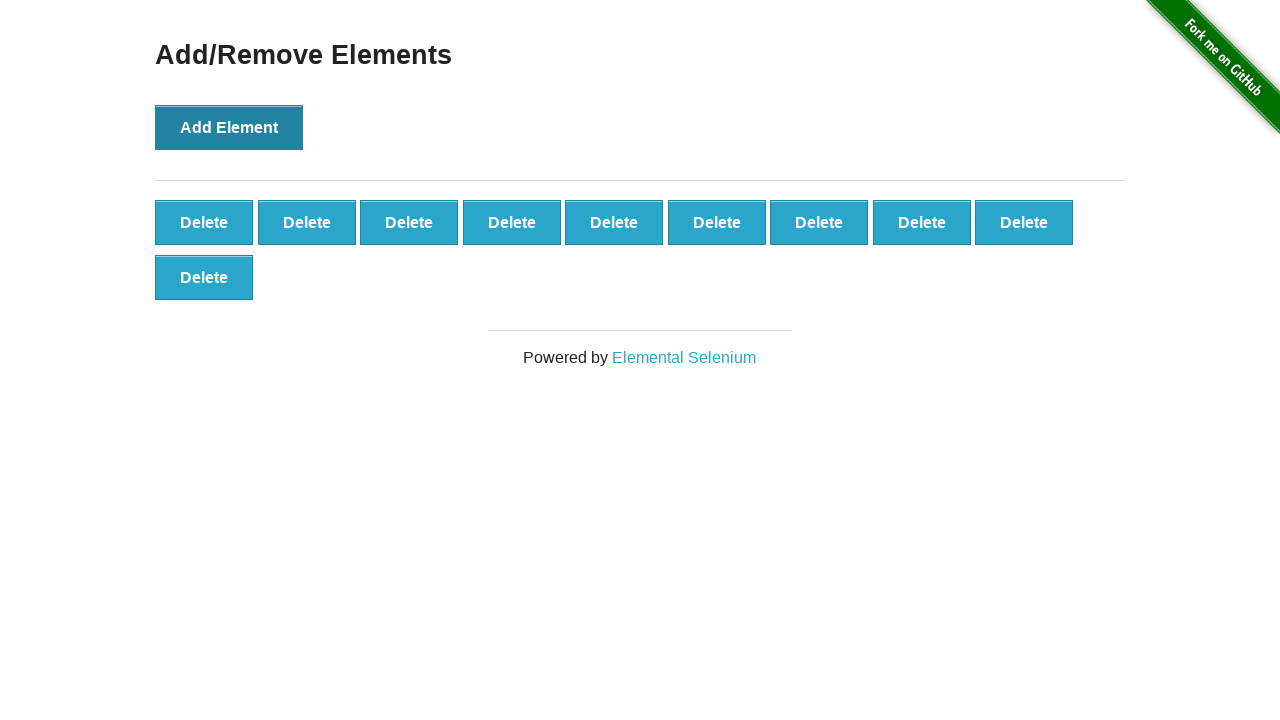

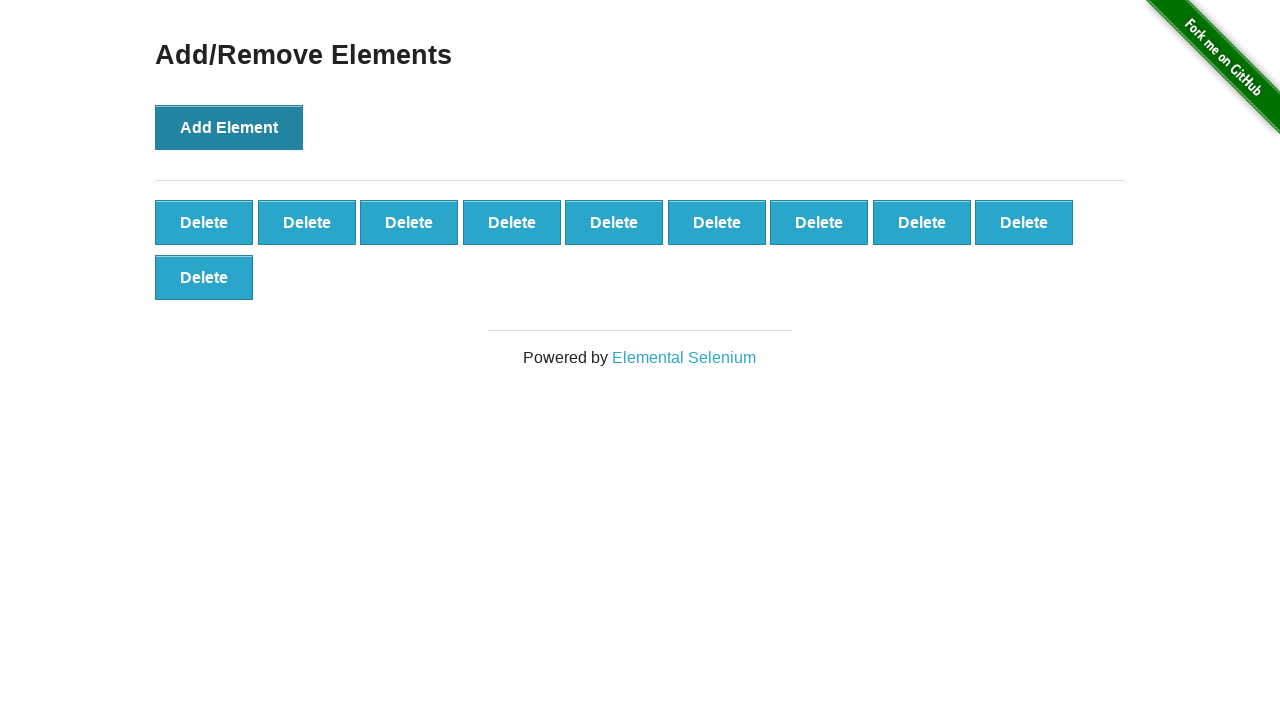